Simple test that navigates to the LambdaTest homepage and verifies the page loads

Starting URL: https://www.lambdatest.com/

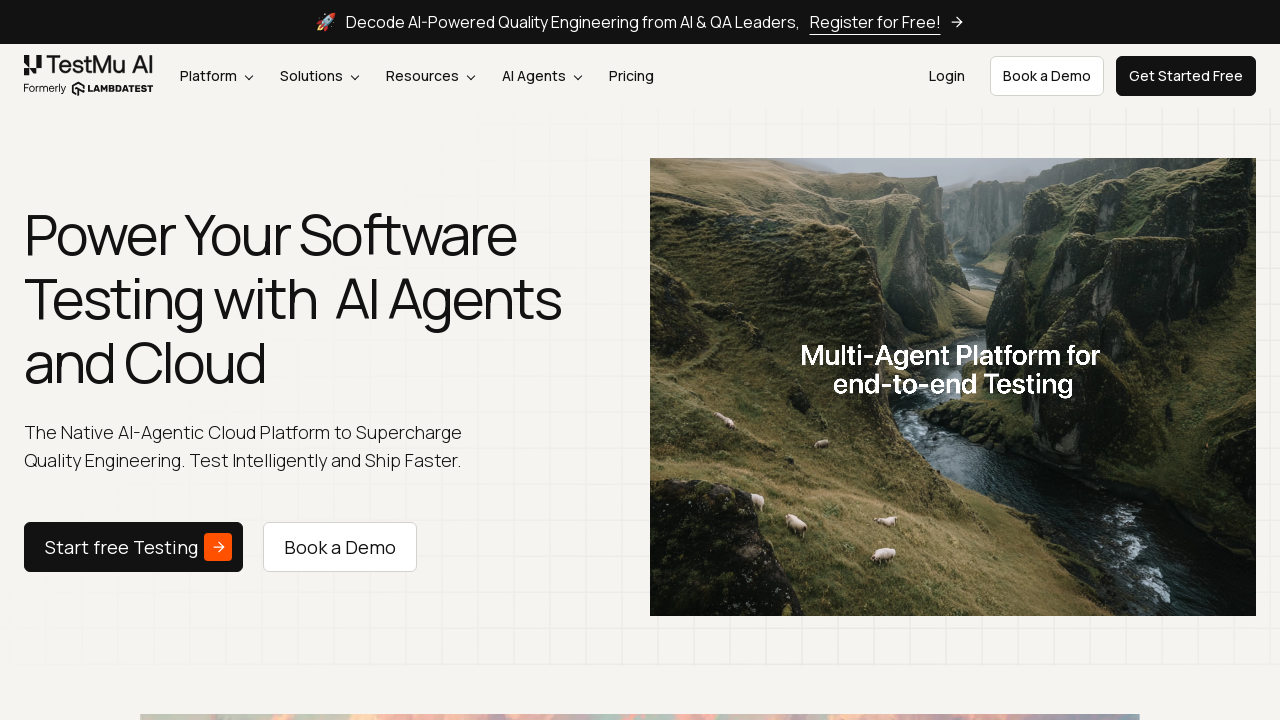

Waited for page to reach domcontentloaded state
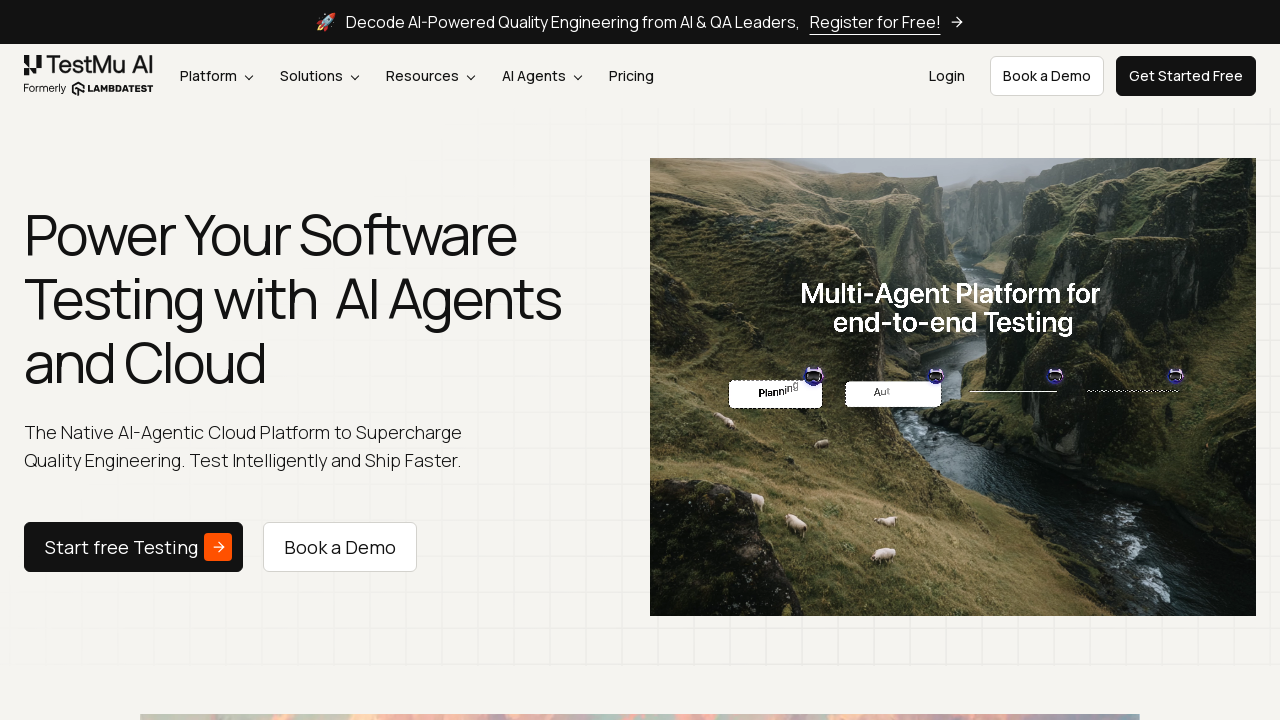

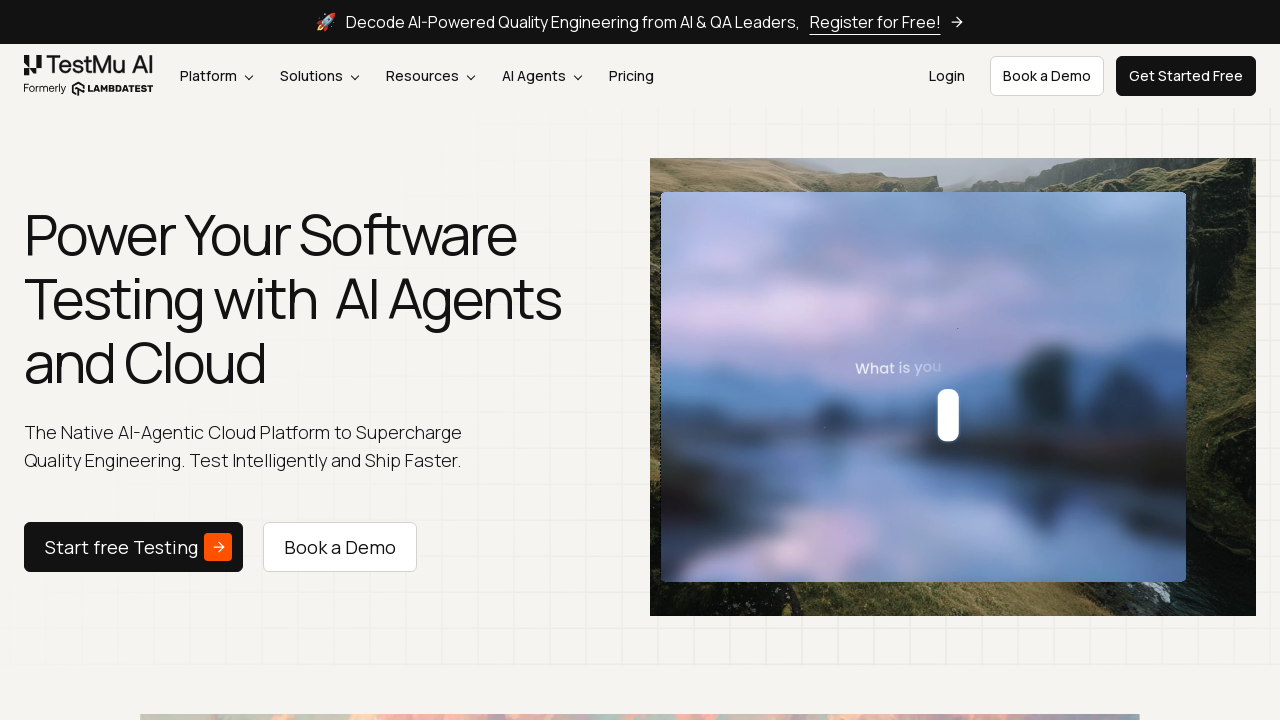